Tests page scrolling functionality by performing vertical scroll on the page and within a specific table element, then verifies content is accessible after scrolling

Starting URL: https://rahulshettyacademy.com/AutomationPractice/

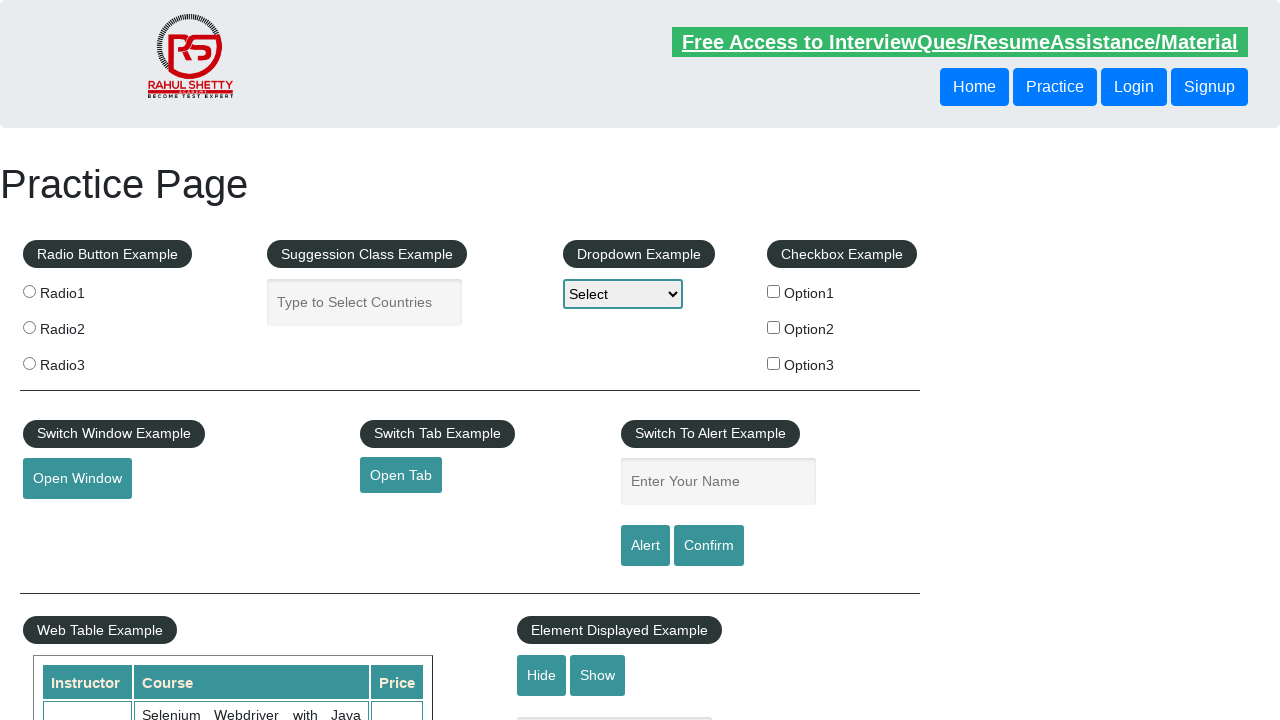

Set viewport size to 1920x1080
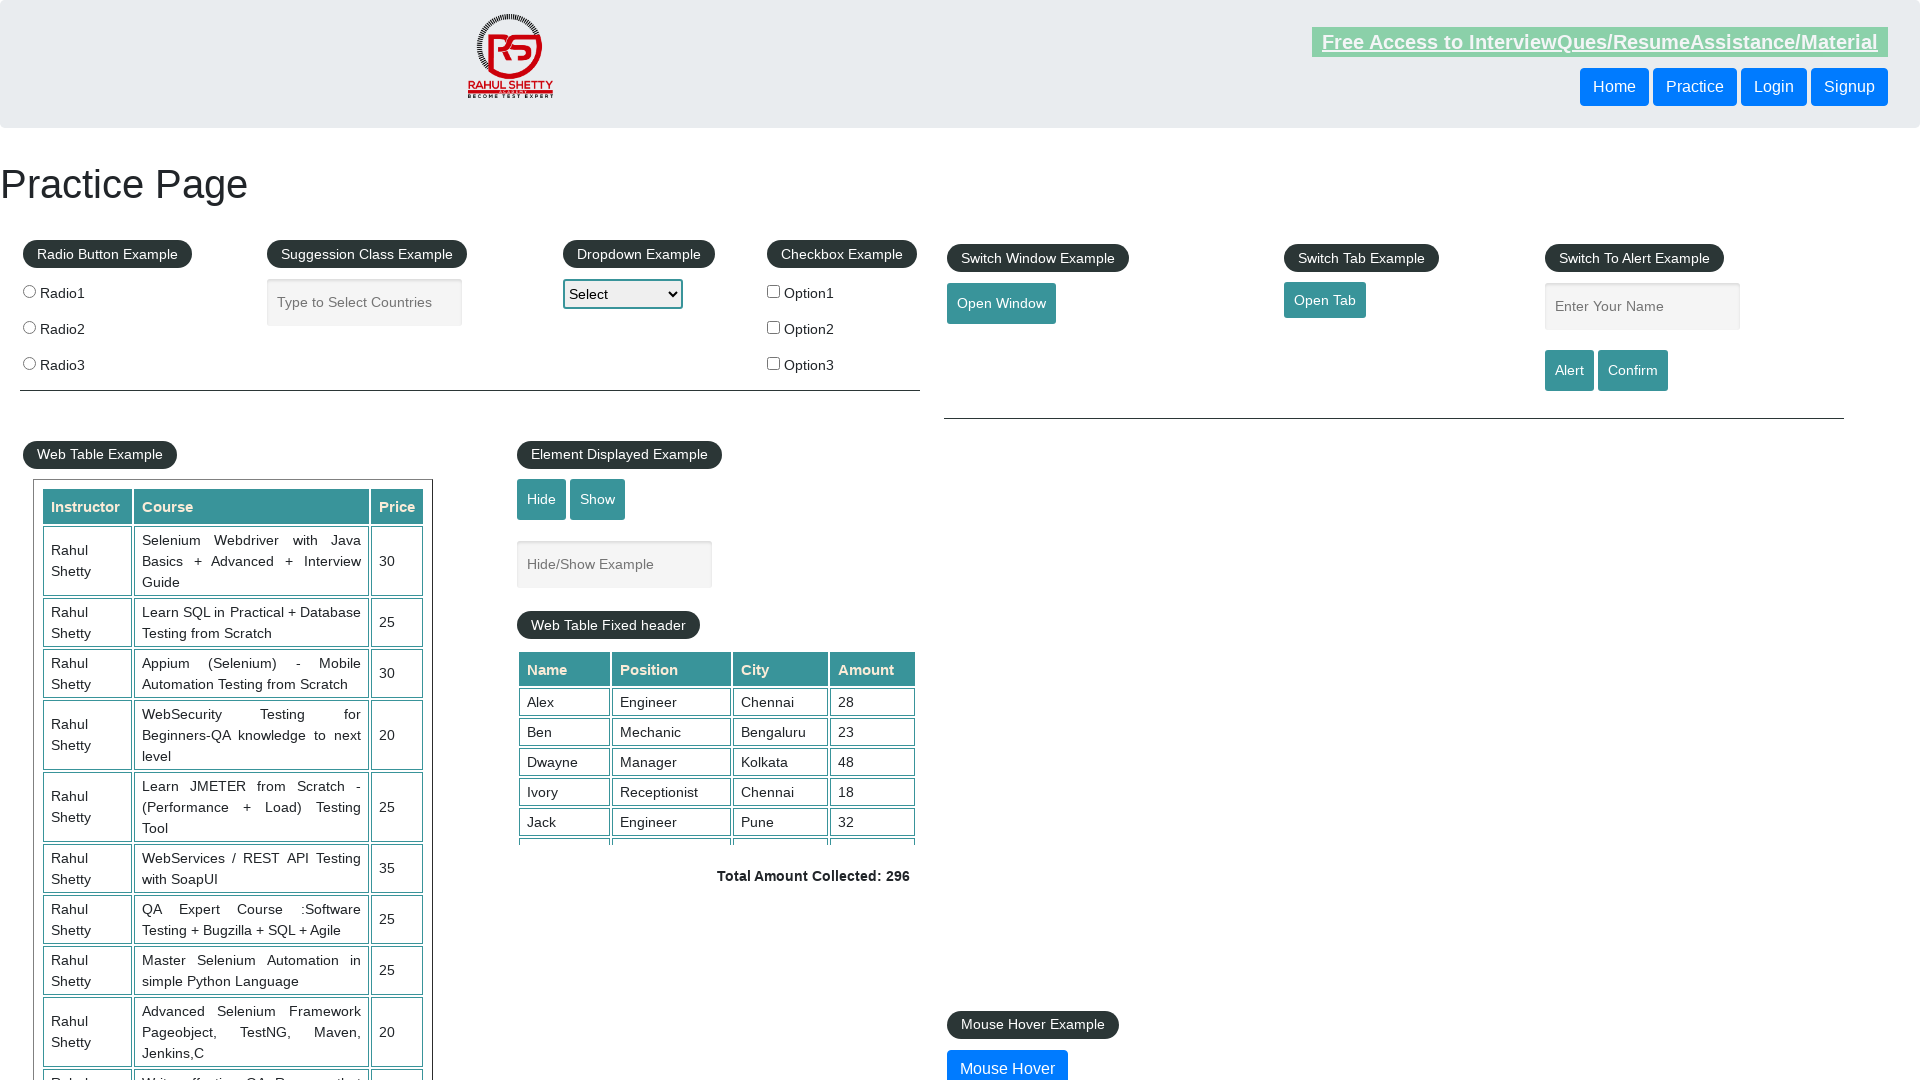

Scrolled page down by 500 pixels
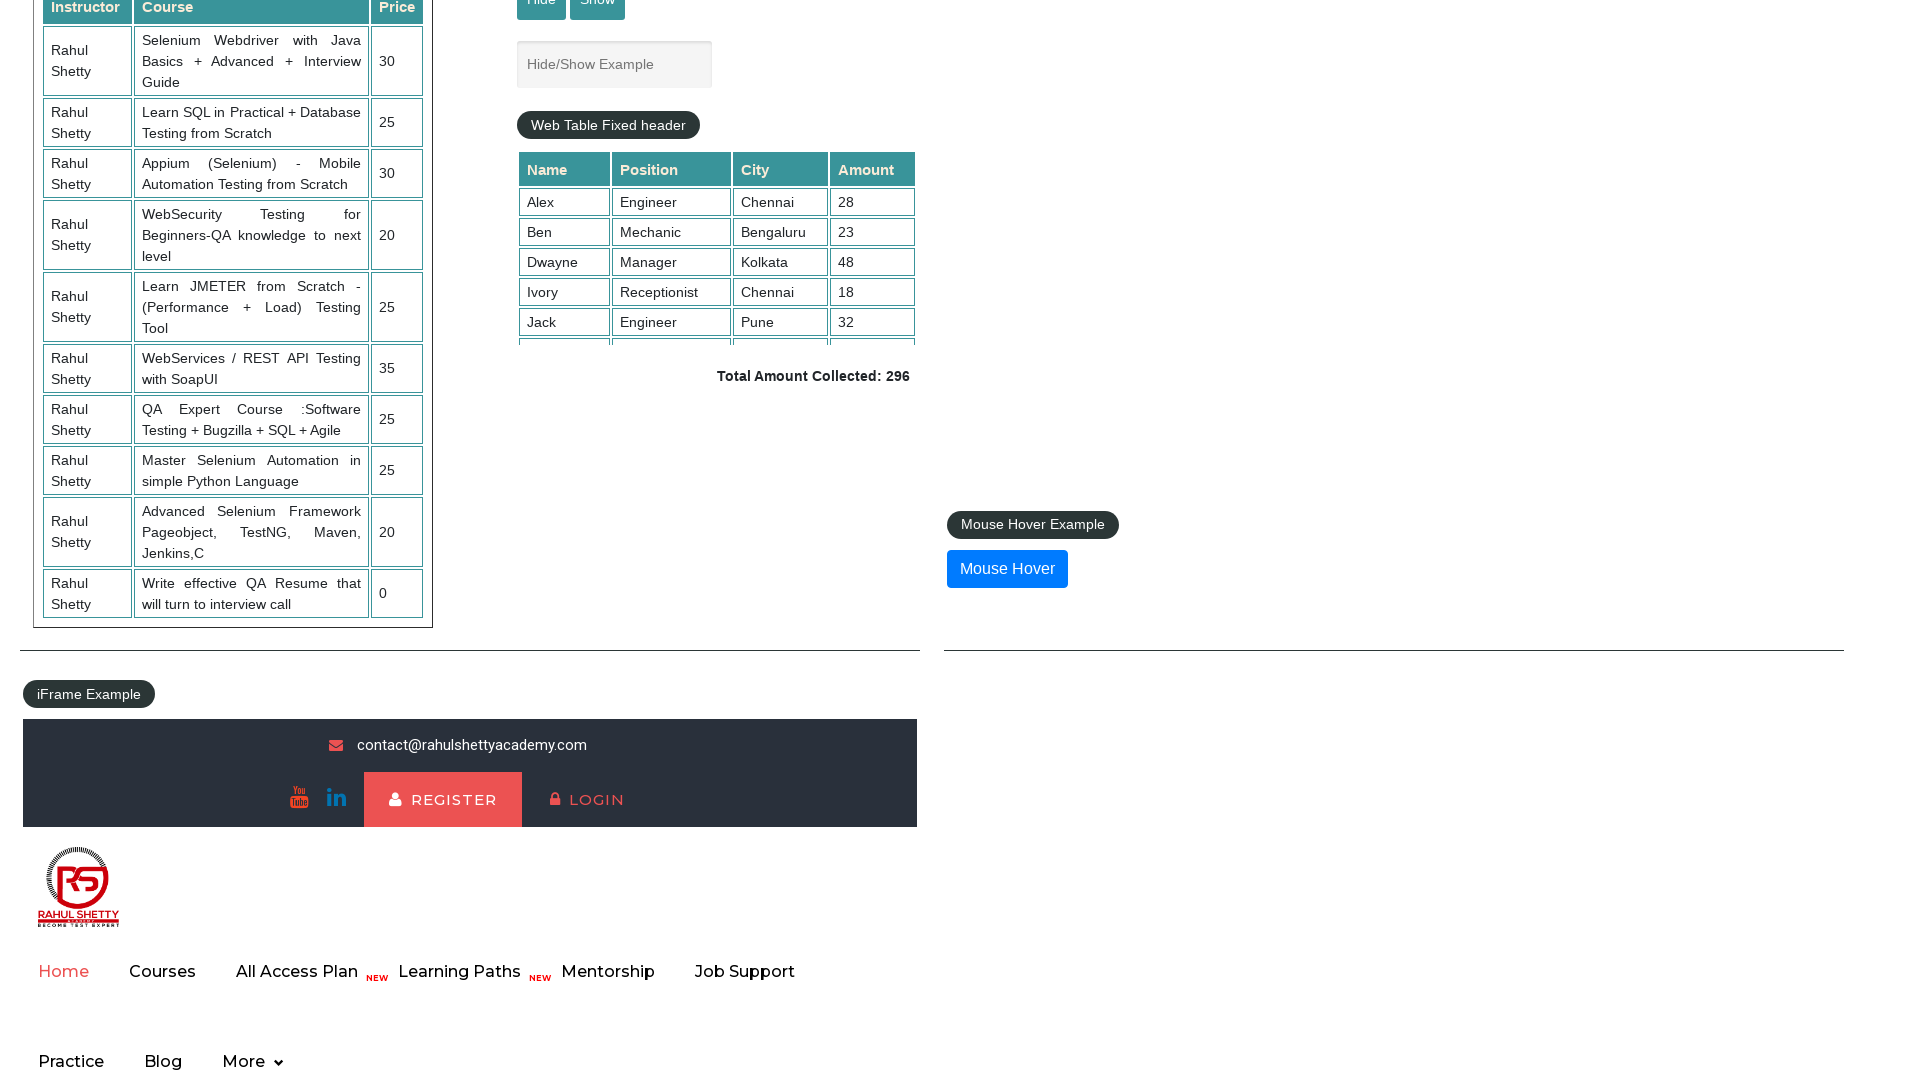

Waited 1 second for page scroll to complete
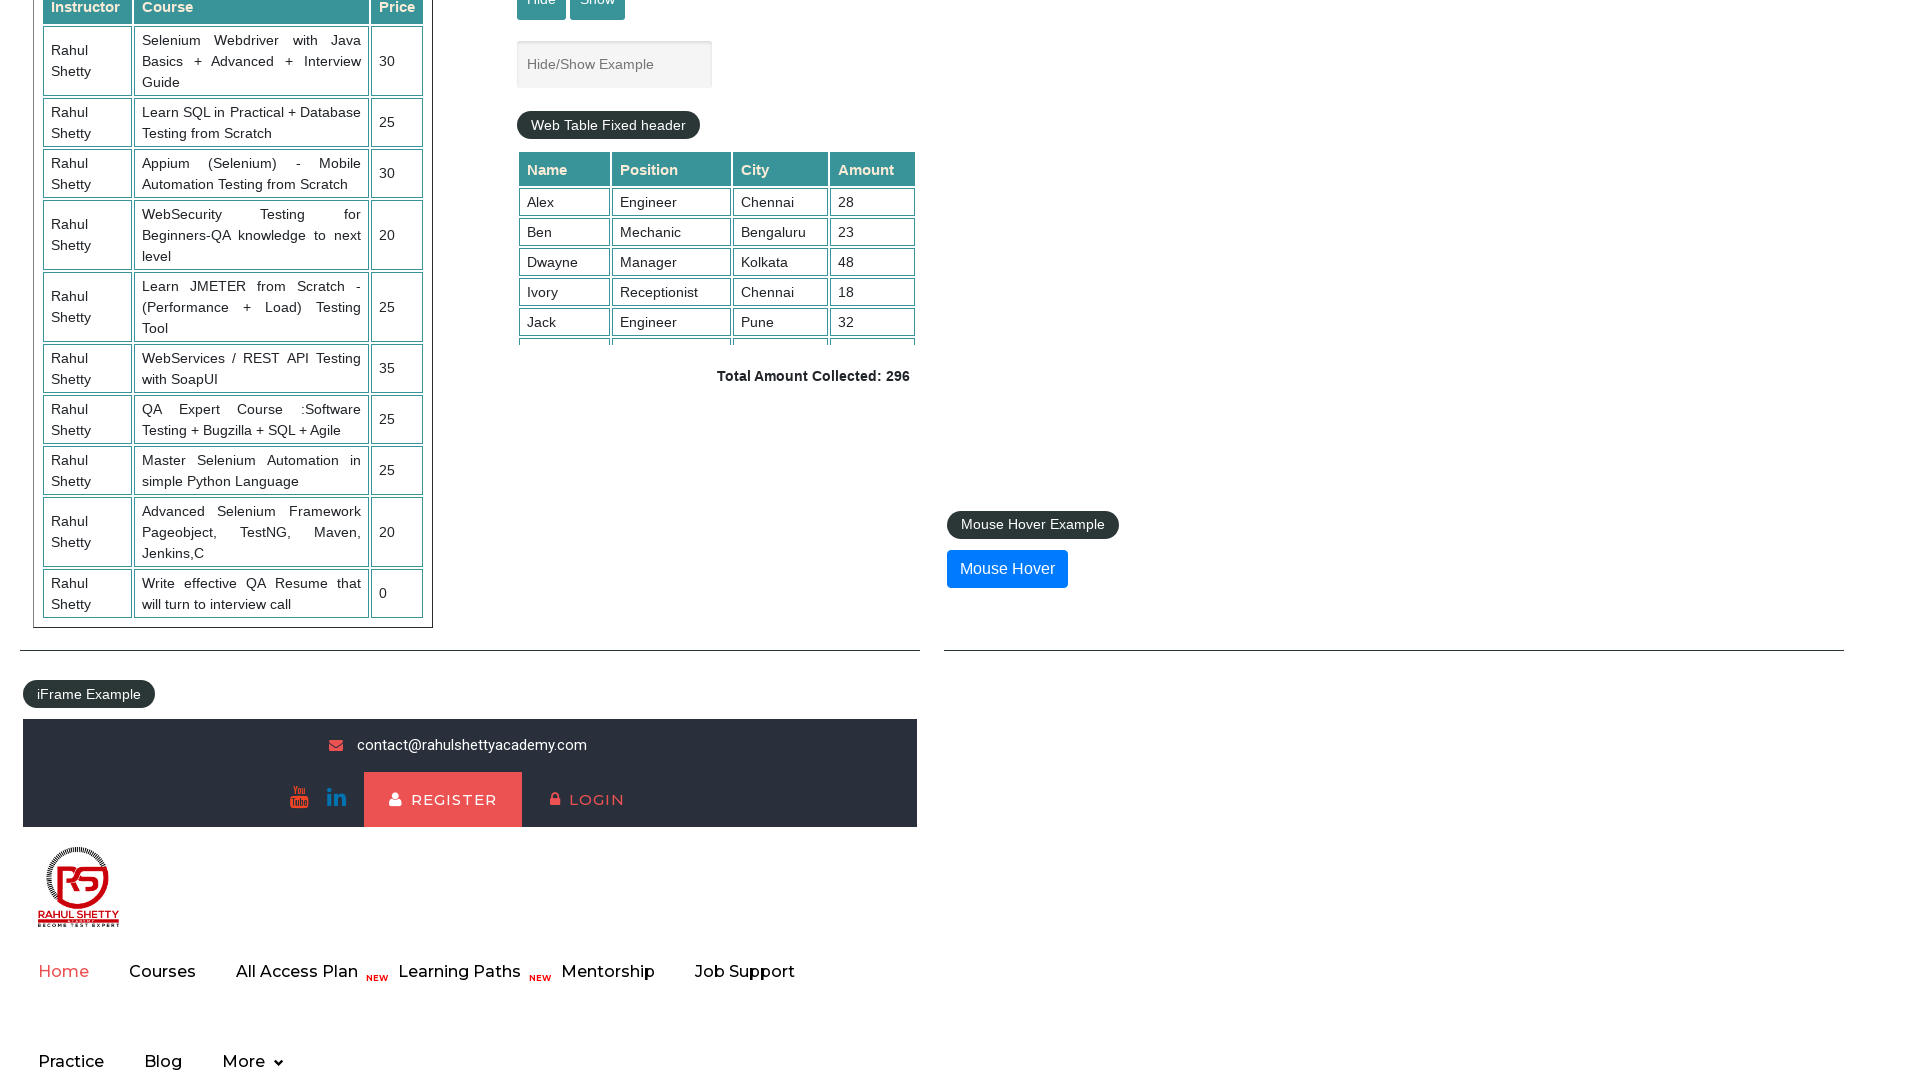

Scrolled table element down by 500 pixels
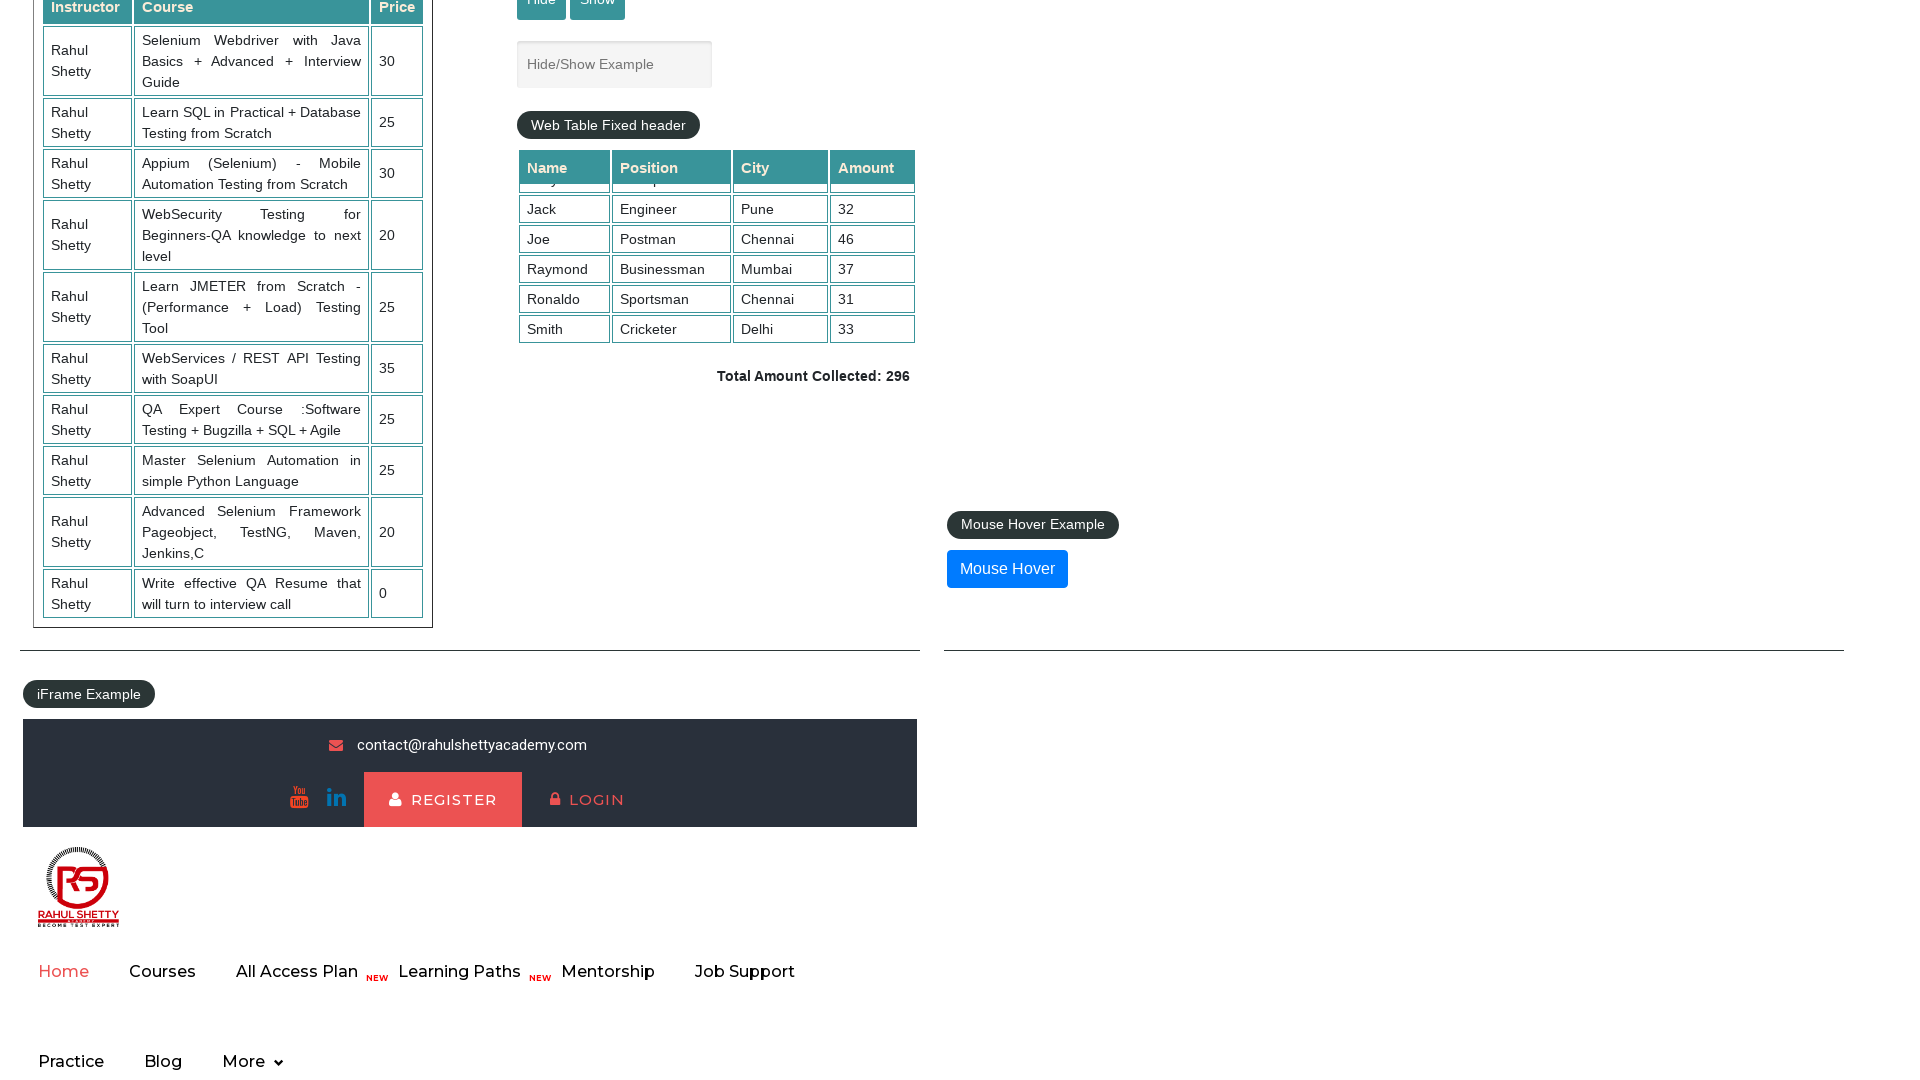

Waited 1 second for table scroll to complete
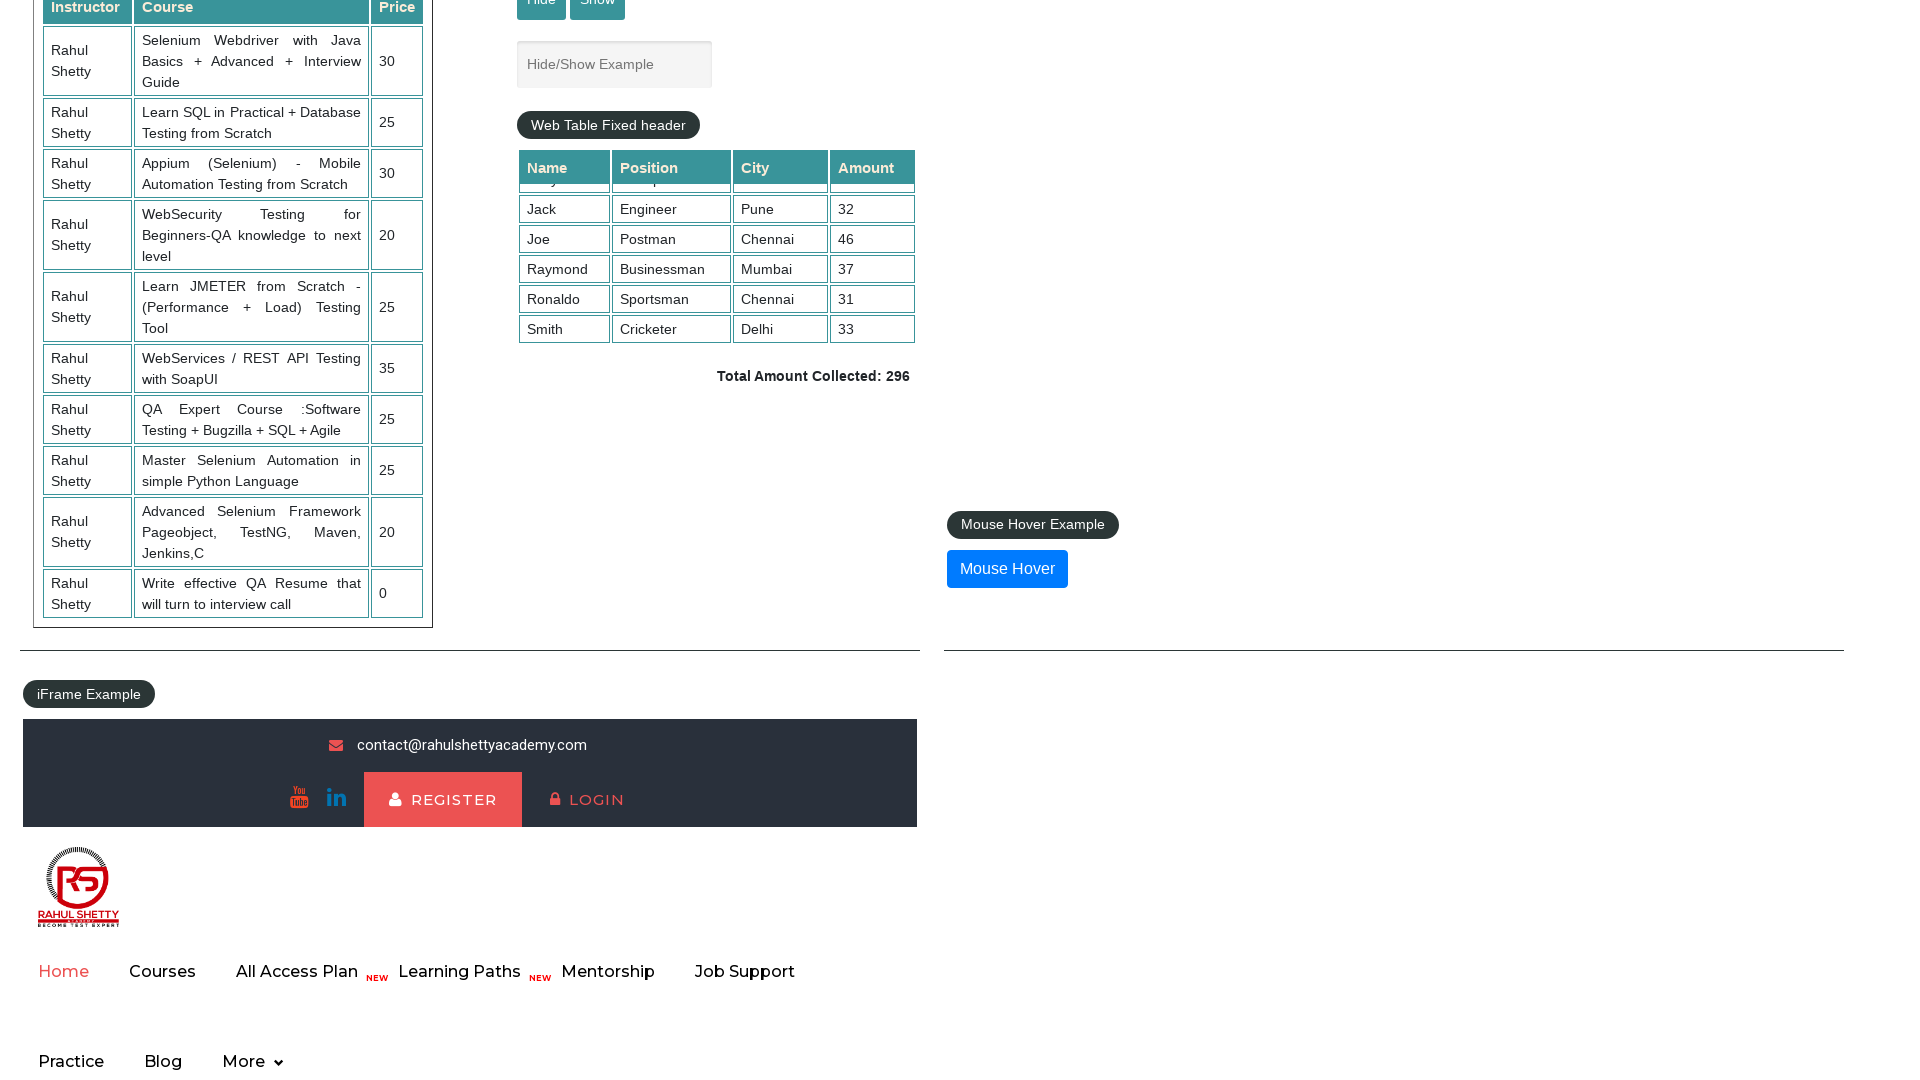

Total amount element is now visible
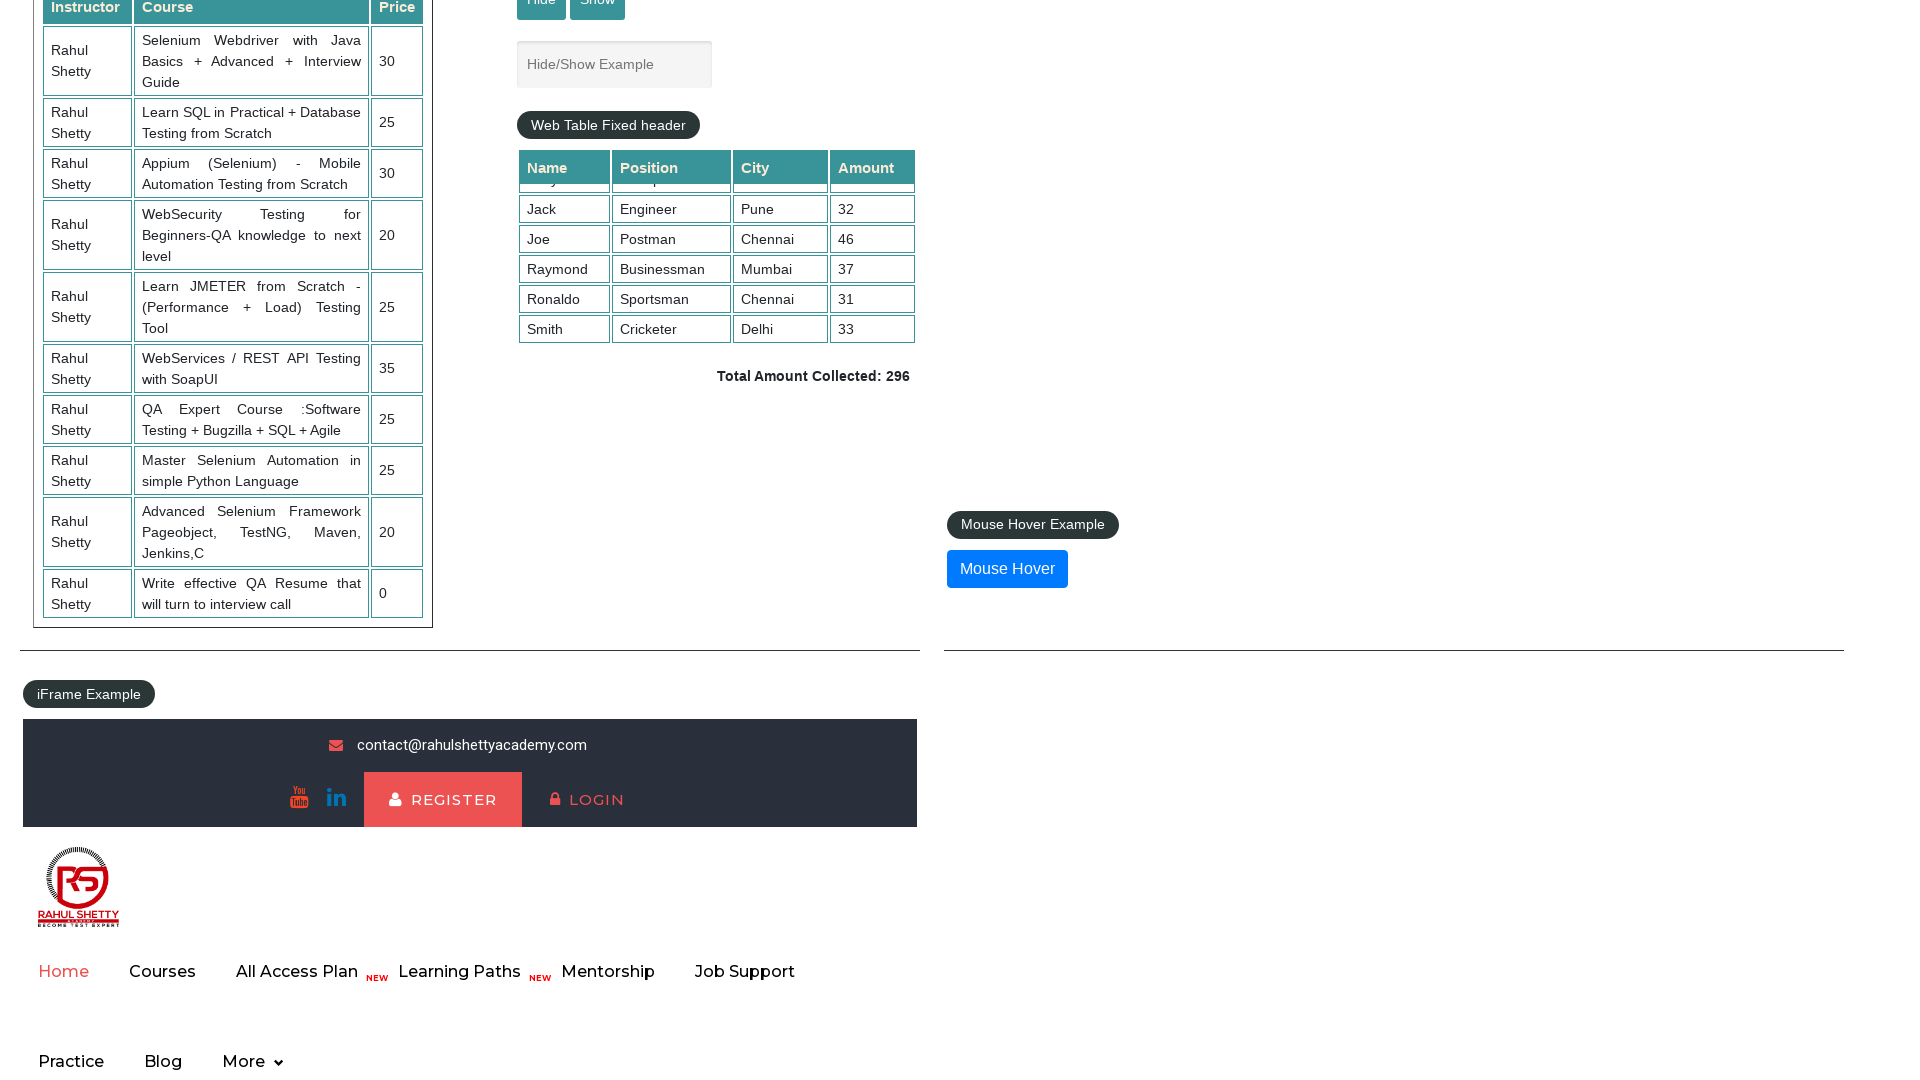

Retrieved total amount text:  Total Amount Collected: 296 
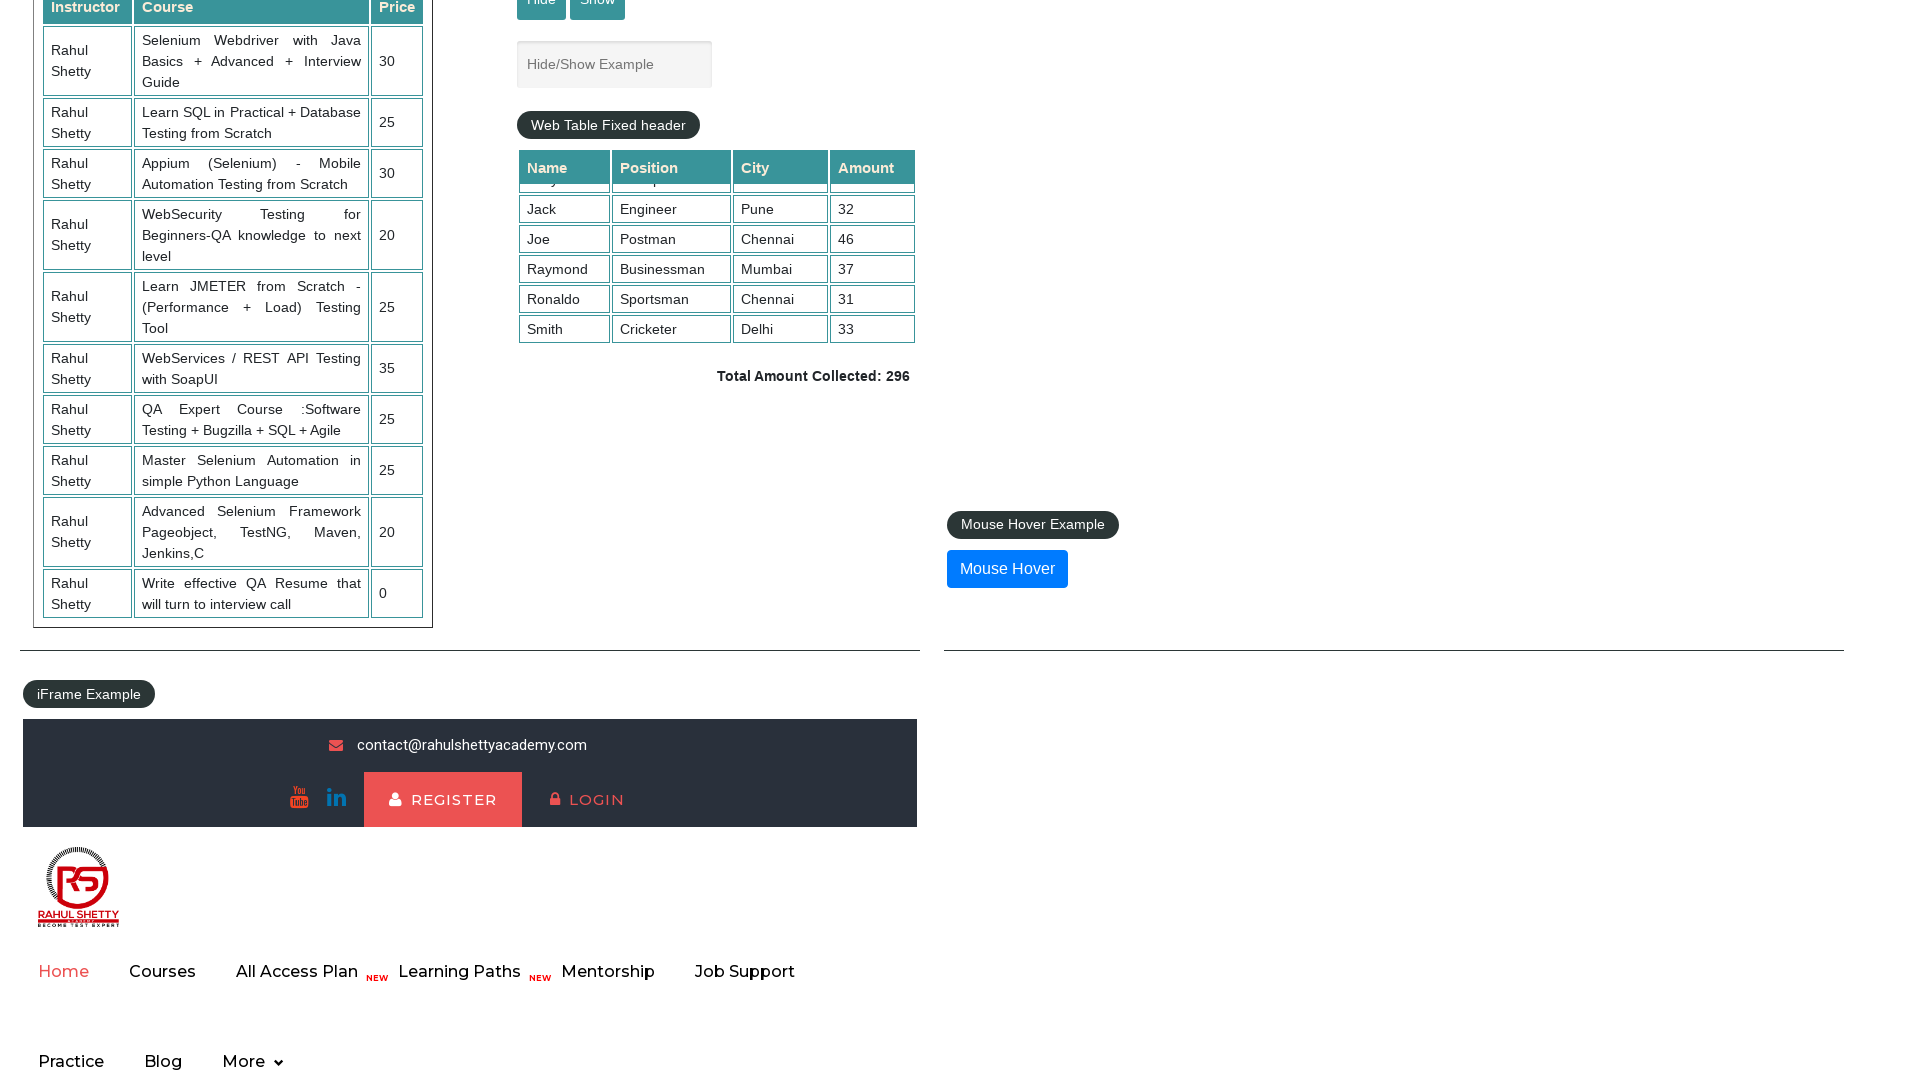

Retrieved SoapUI link href: https://www.soapui.org/
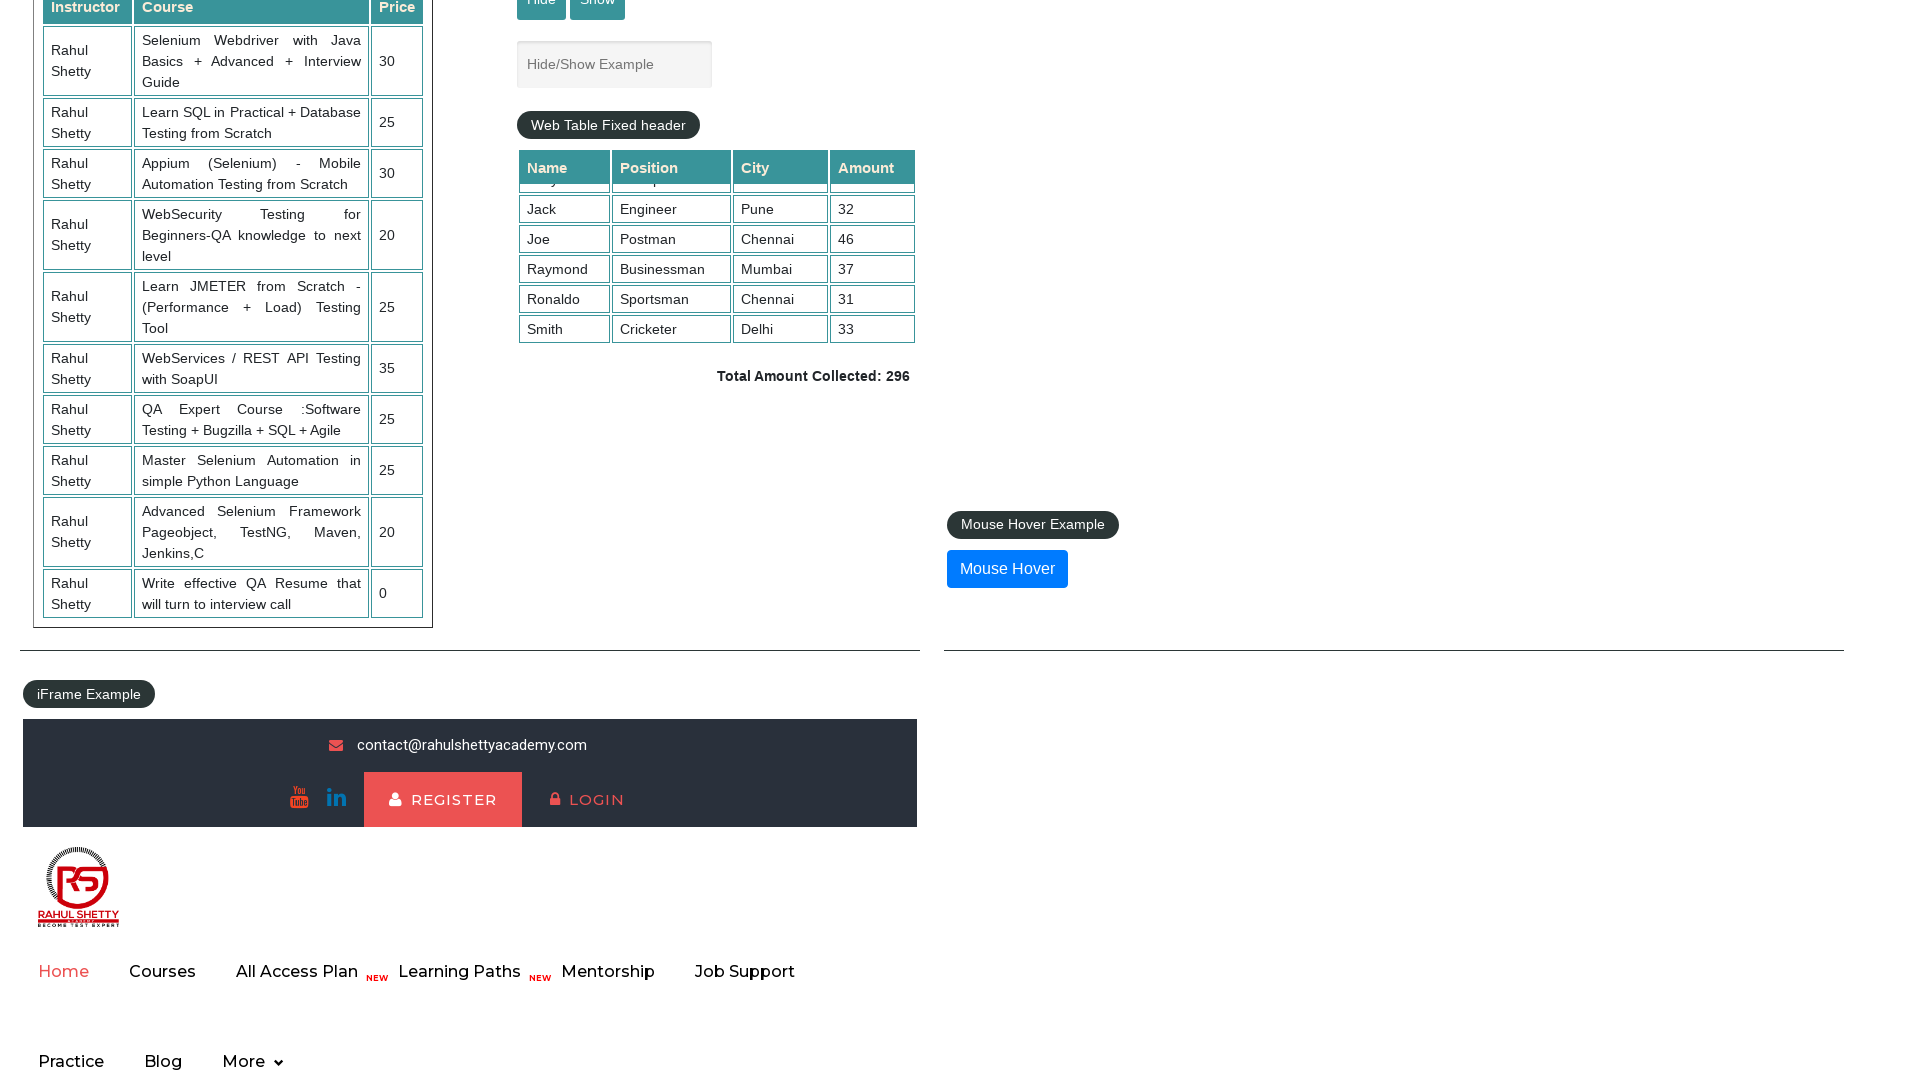

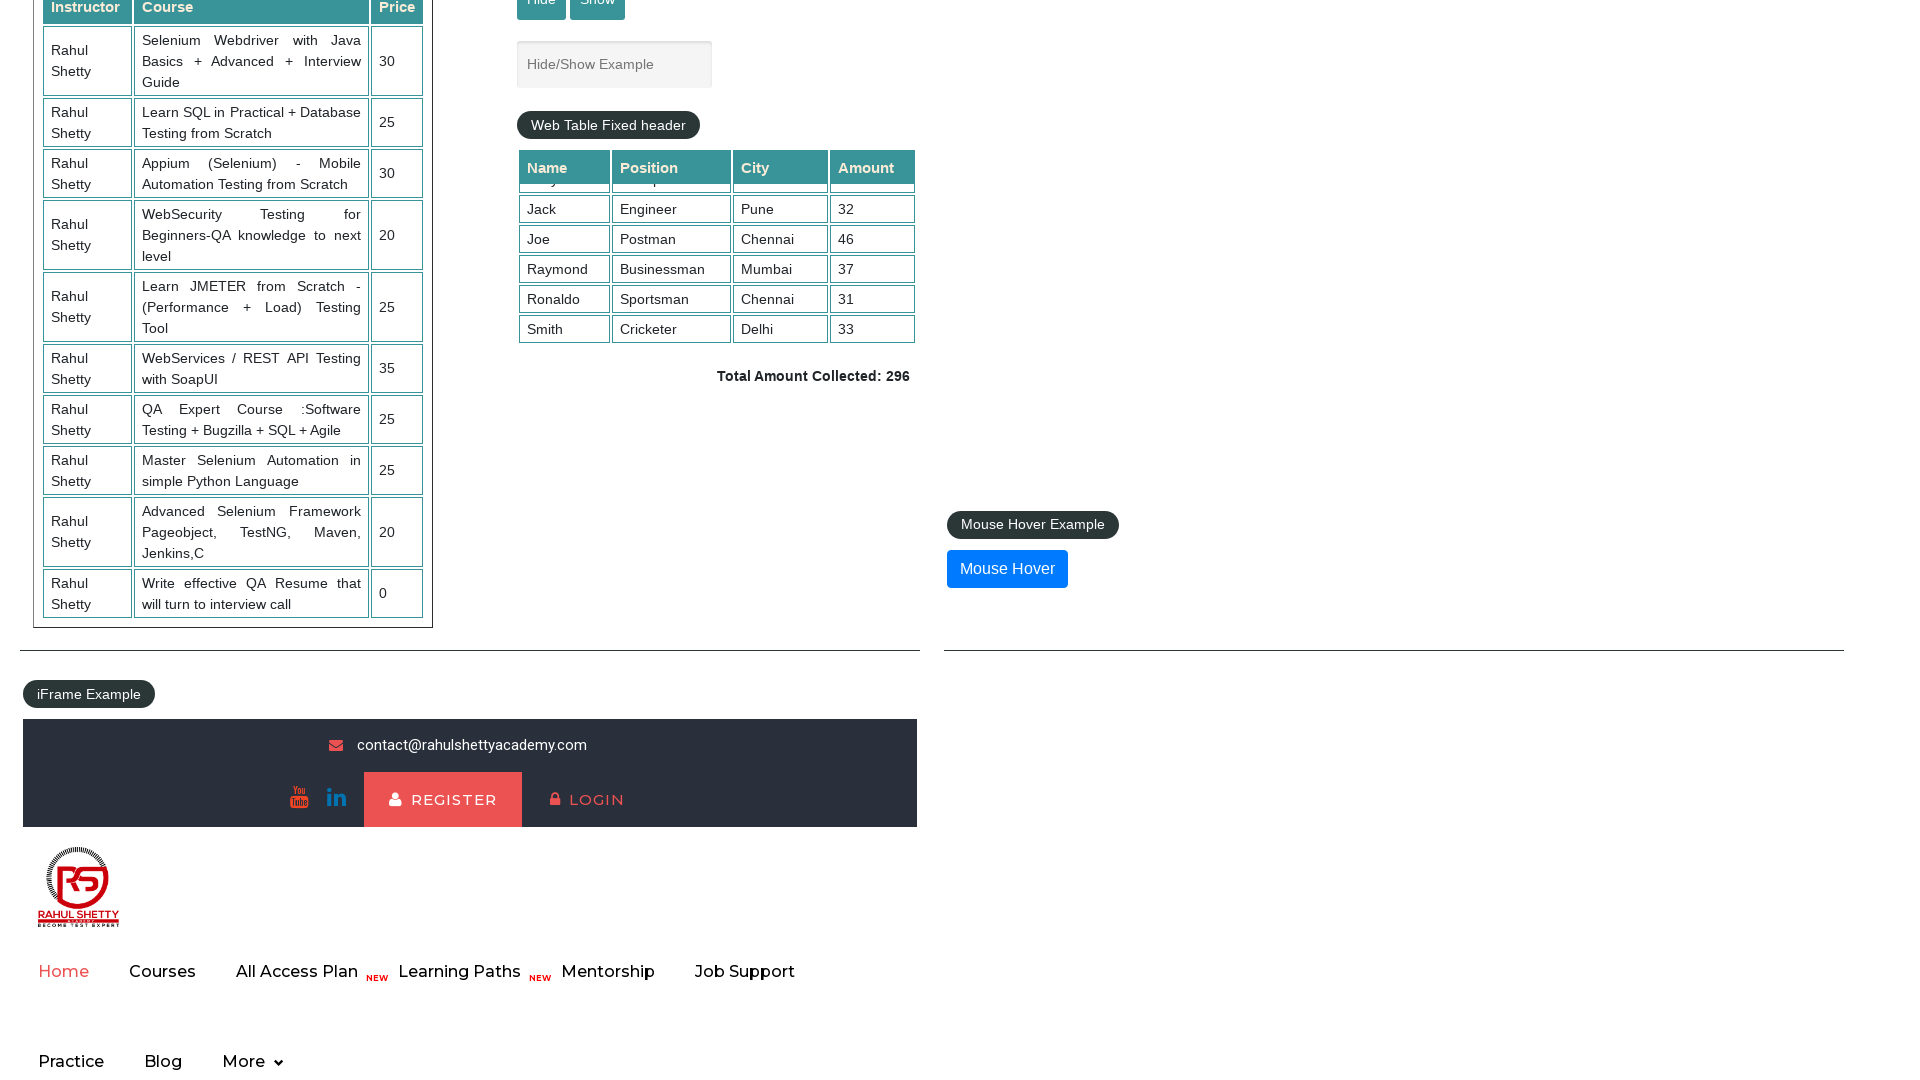